Tests radio button and checkbox functionality on a practice automation page by clicking a radio button and then clicking all checkboxes on the page

Starting URL: https://rahulshettyacademy.com/AutomationPractice/

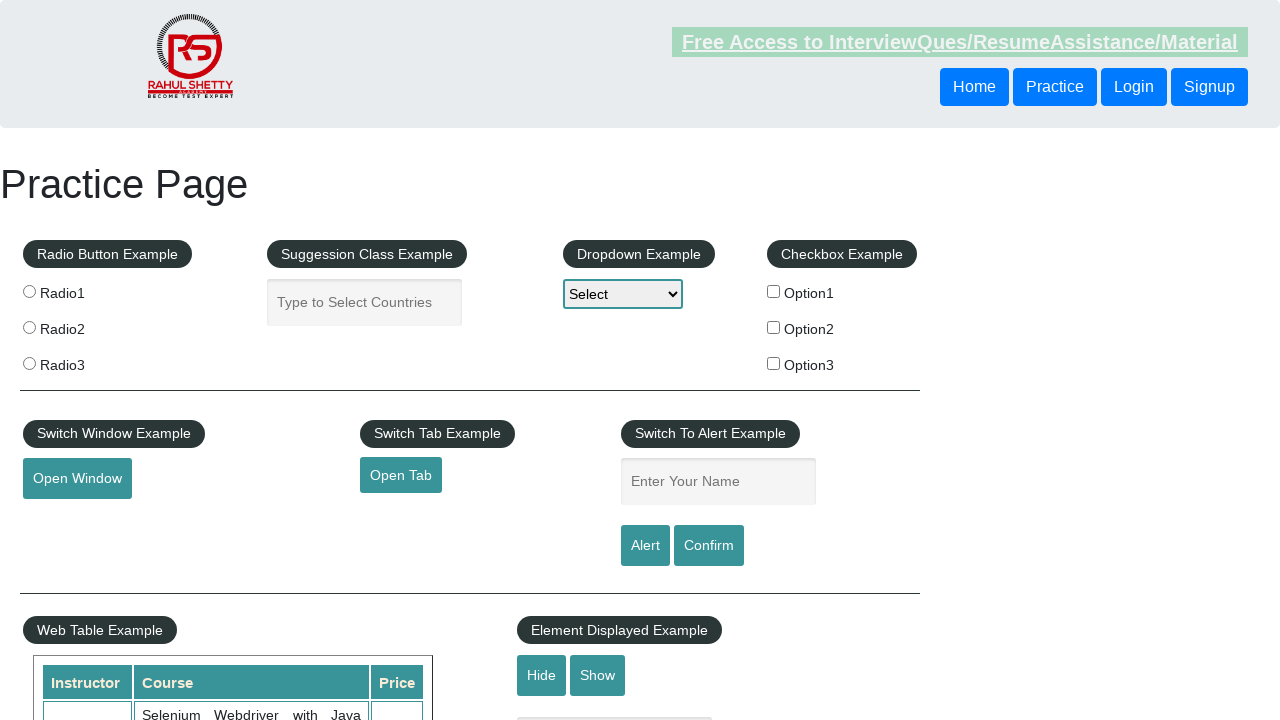

Clicked the first radio button at (29, 291) on (//input[@name='radioButton'])[1]
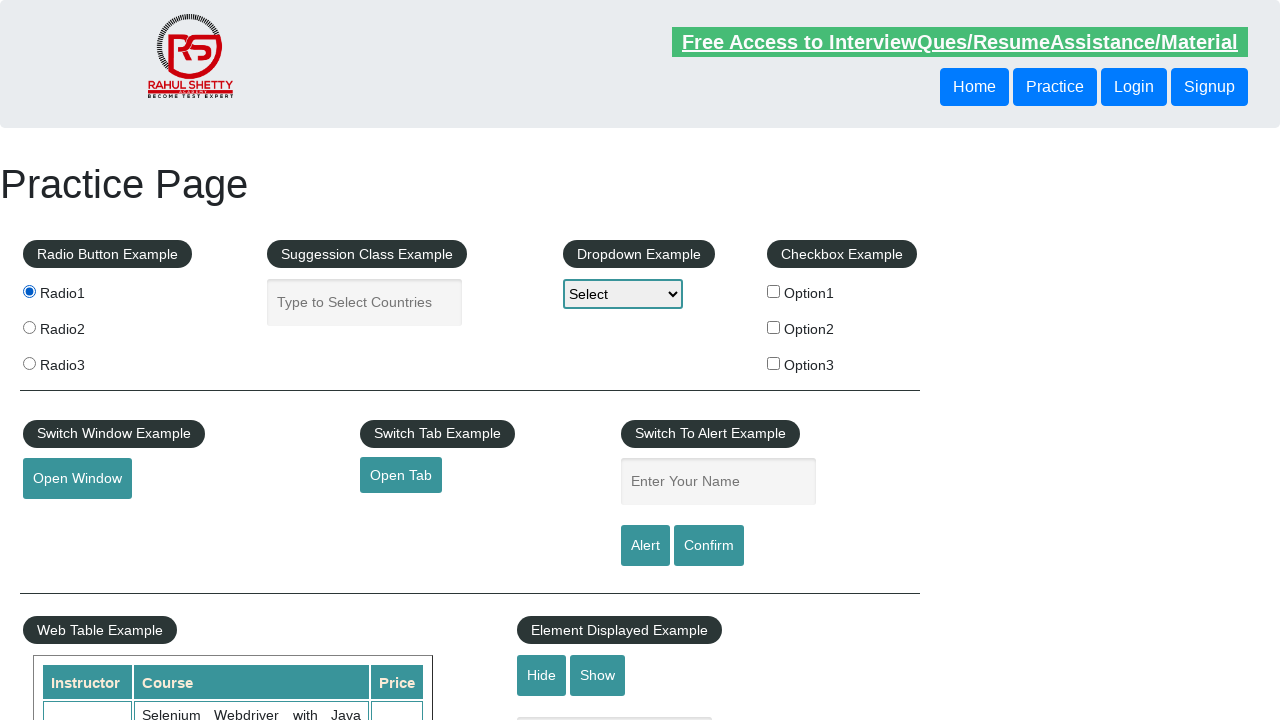

Clicked the first checkbox at (774, 291) on input#checkBoxOption1
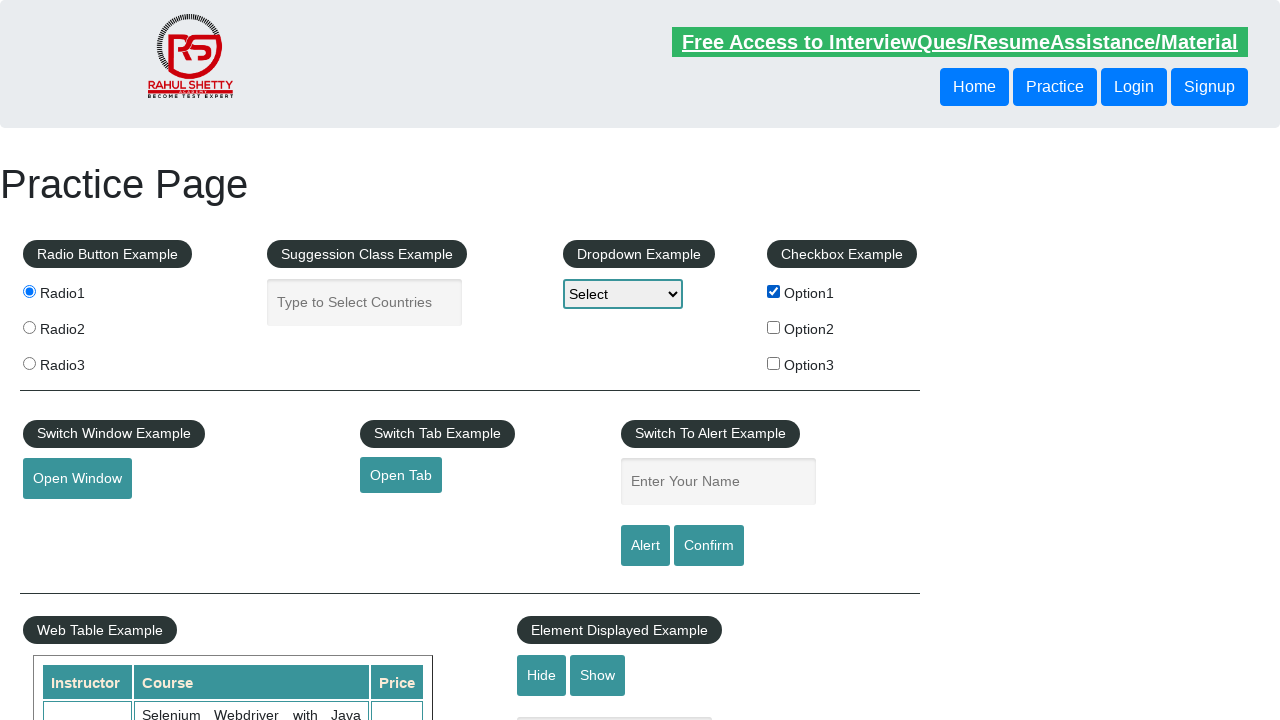

Located all checkboxes on the page
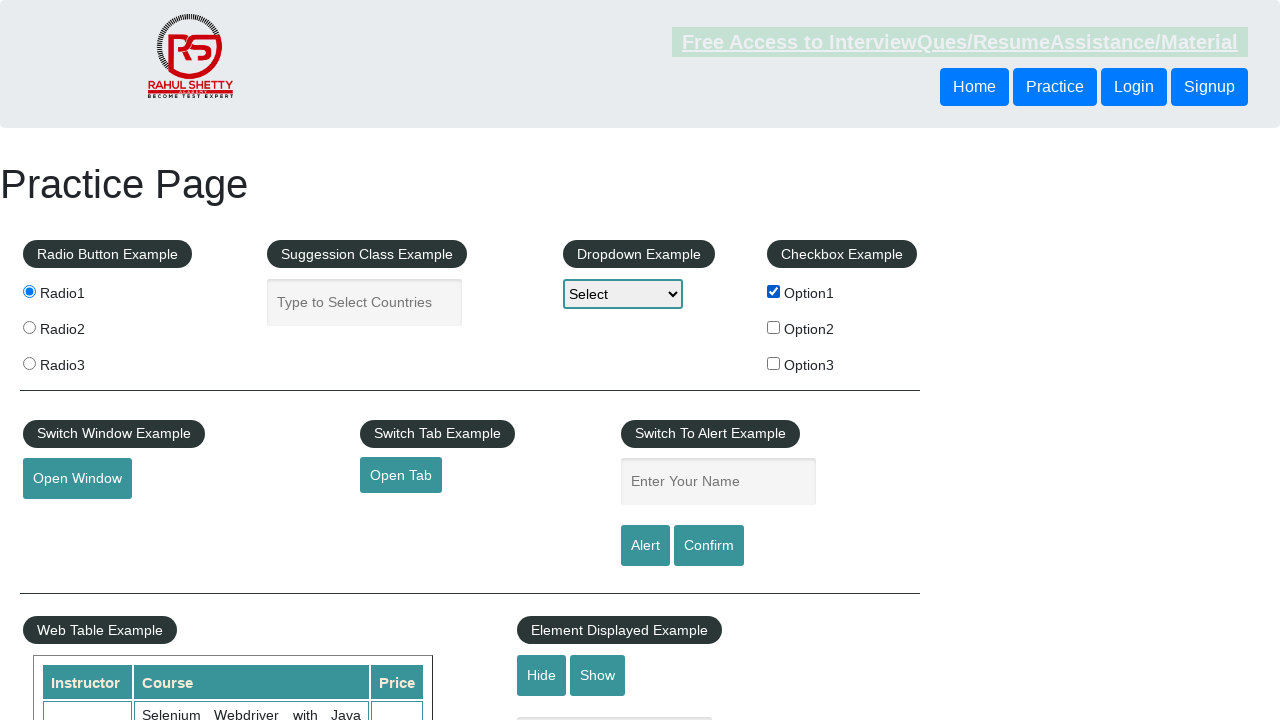

Found 3 checkboxes total
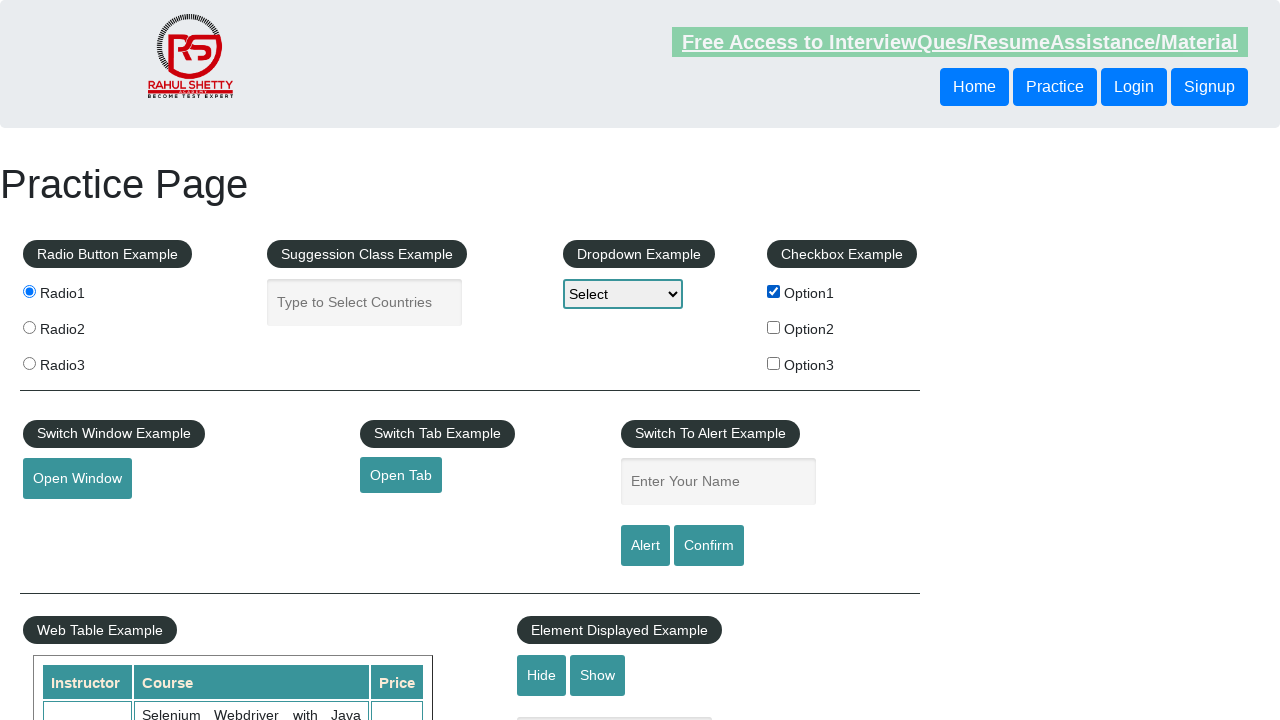

Clicked checkbox 1 of 3 at (774, 291) on input[type='checkbox'] >> nth=0
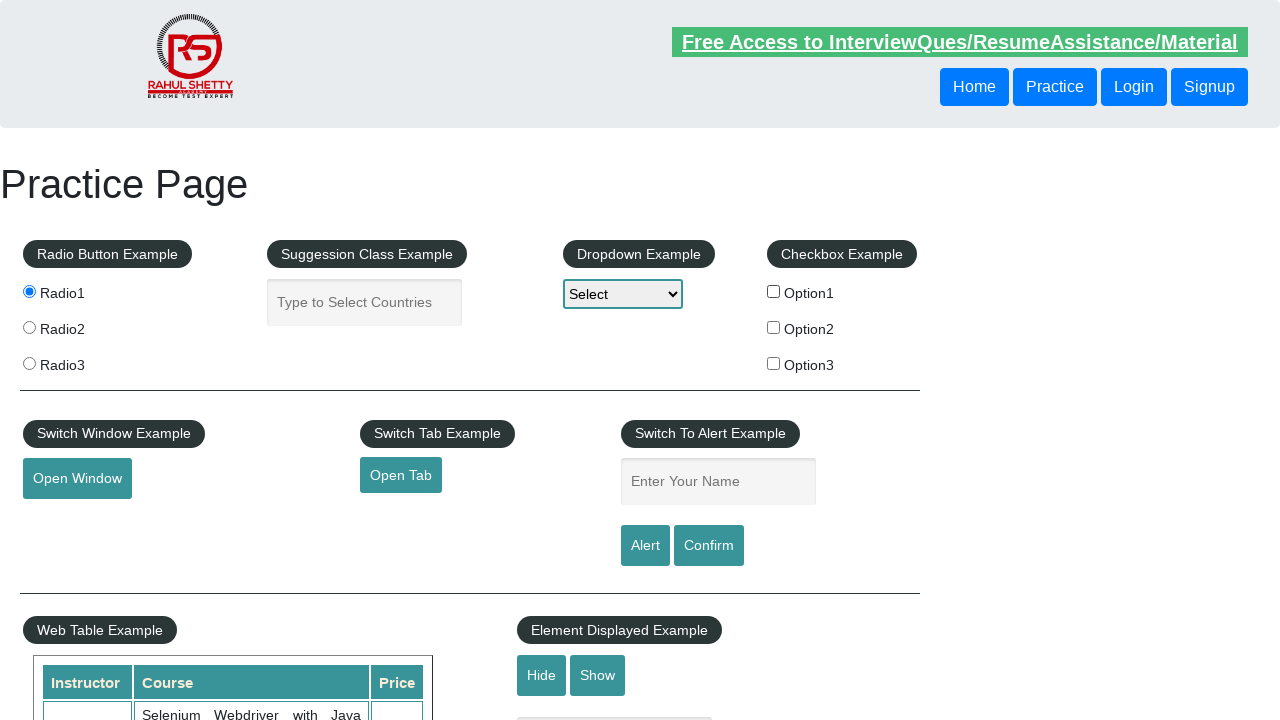

Clicked checkbox 2 of 3 at (774, 327) on input[type='checkbox'] >> nth=1
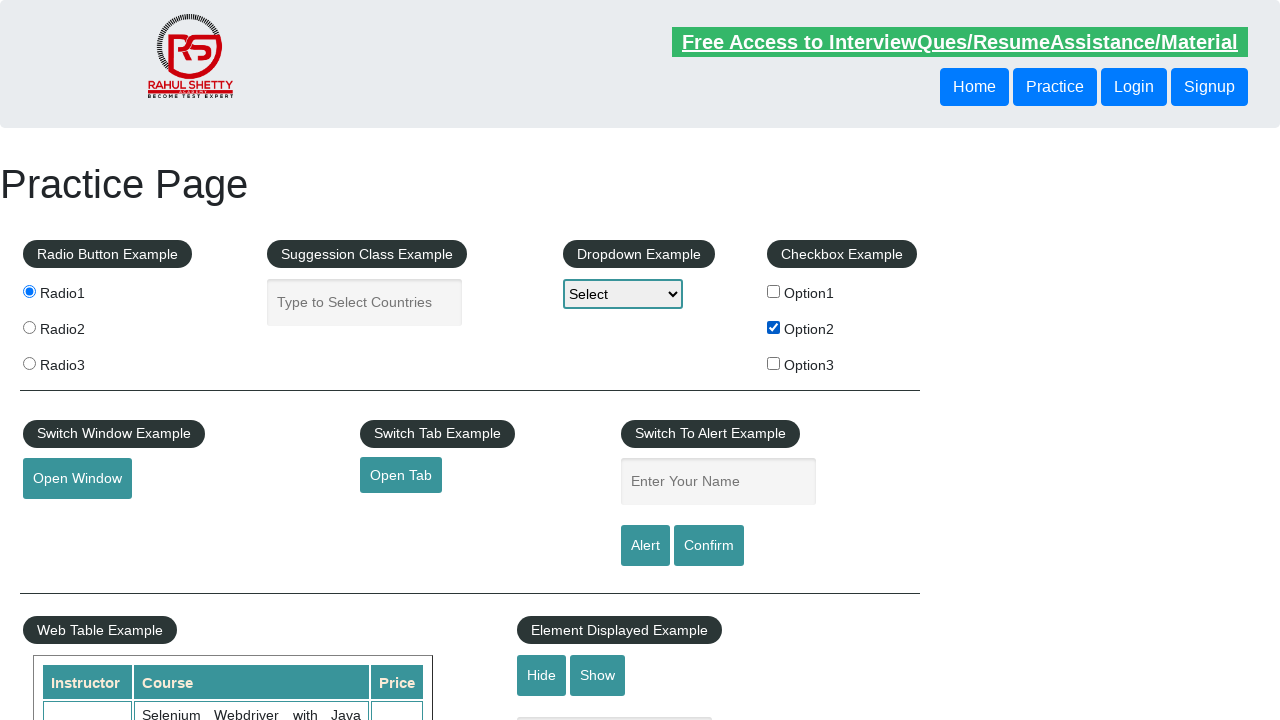

Clicked checkbox 3 of 3 at (774, 363) on input[type='checkbox'] >> nth=2
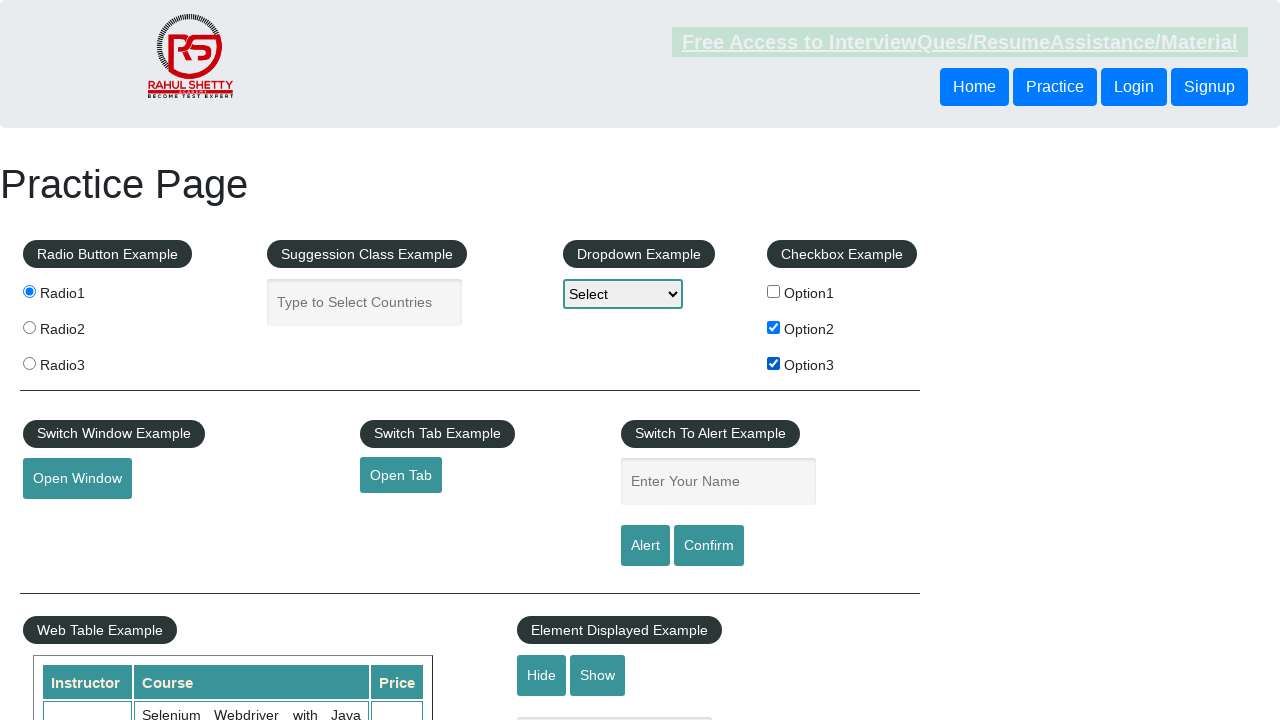

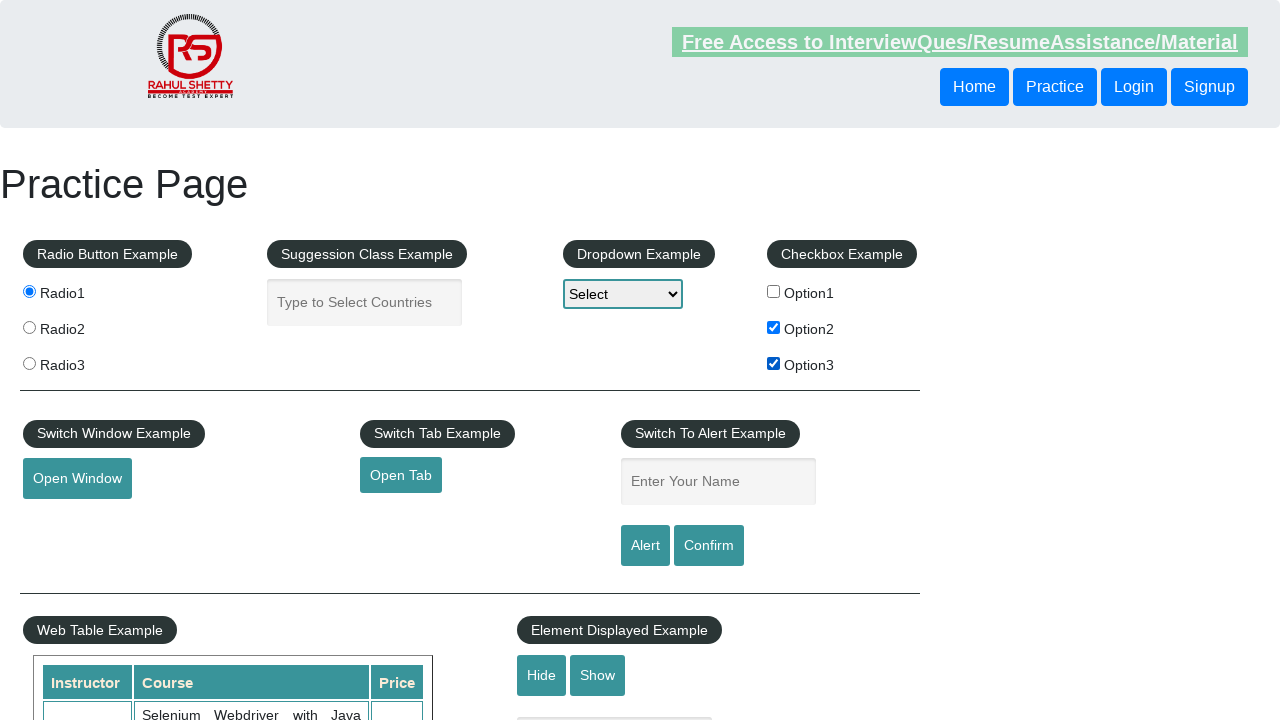